Navigates to Redmine homepage and clicks on the Issues link in the main menu to verify navigation functionality

Starting URL: https://www.redmine.org/

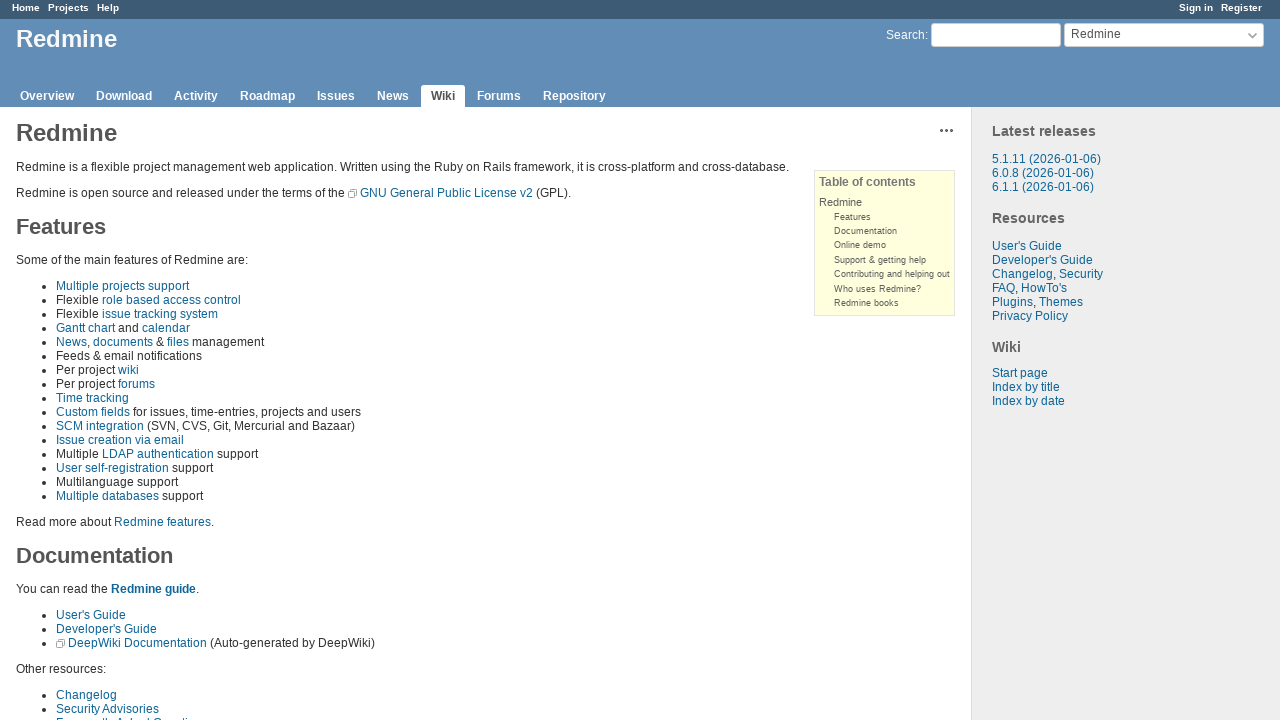

Waited for Issues link to be visible in main menu
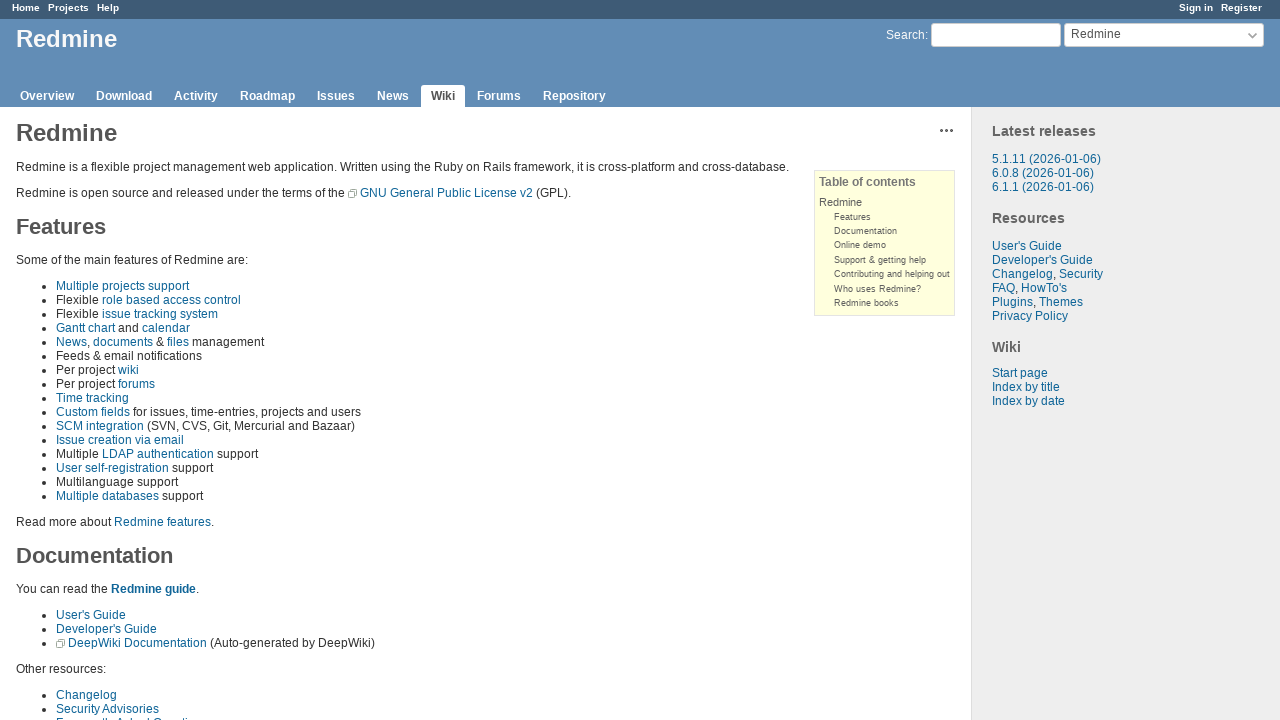

Clicked on Issues link in main menu at (336, 96) on #main-menu a.issues
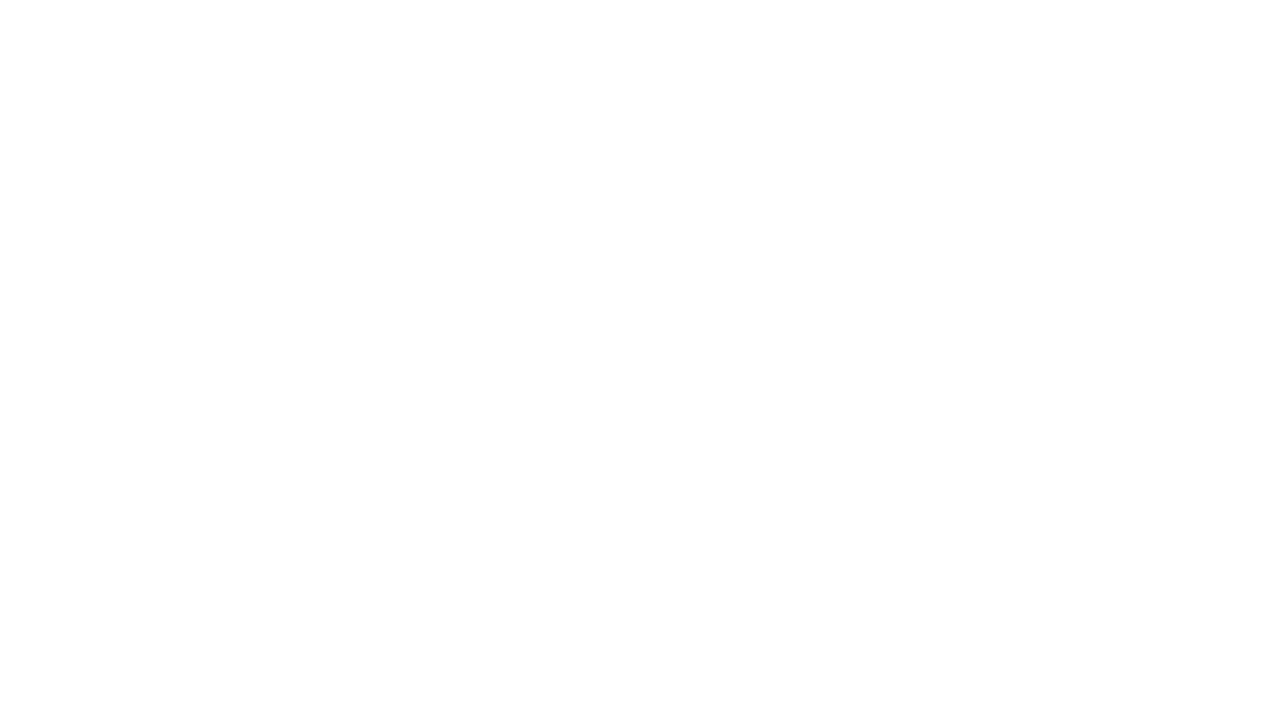

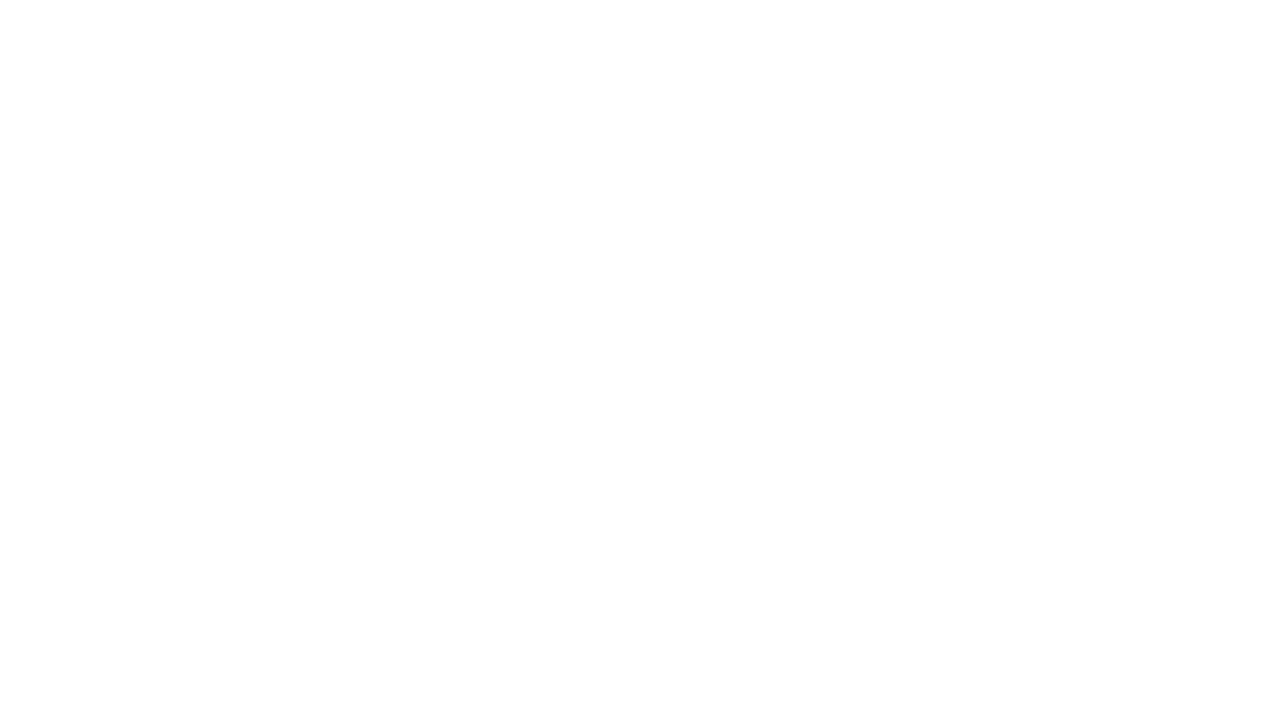